Tests file download functionality by navigating to a download page and clicking on a file link to download it

Starting URL: https://the-internet.herokuapp.com/download

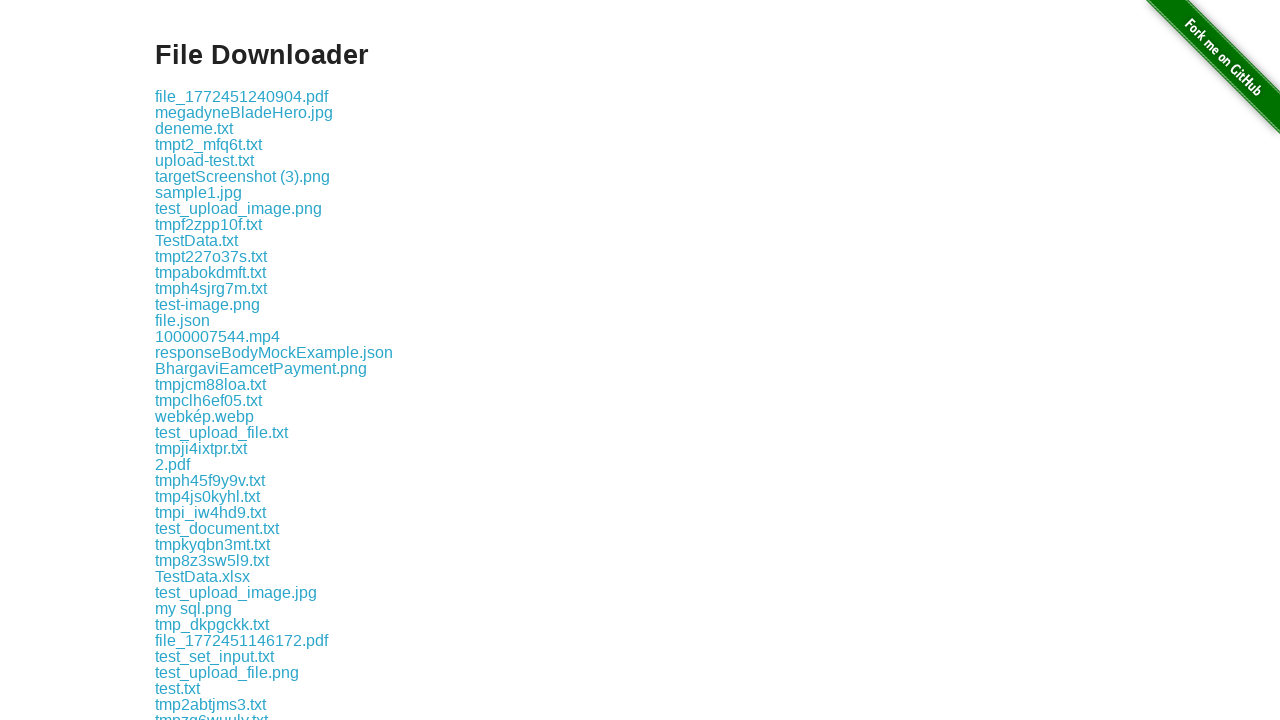

Clicked on file link 'some-file.txt' to download at (198, 360) on a:text('some-file.txt')
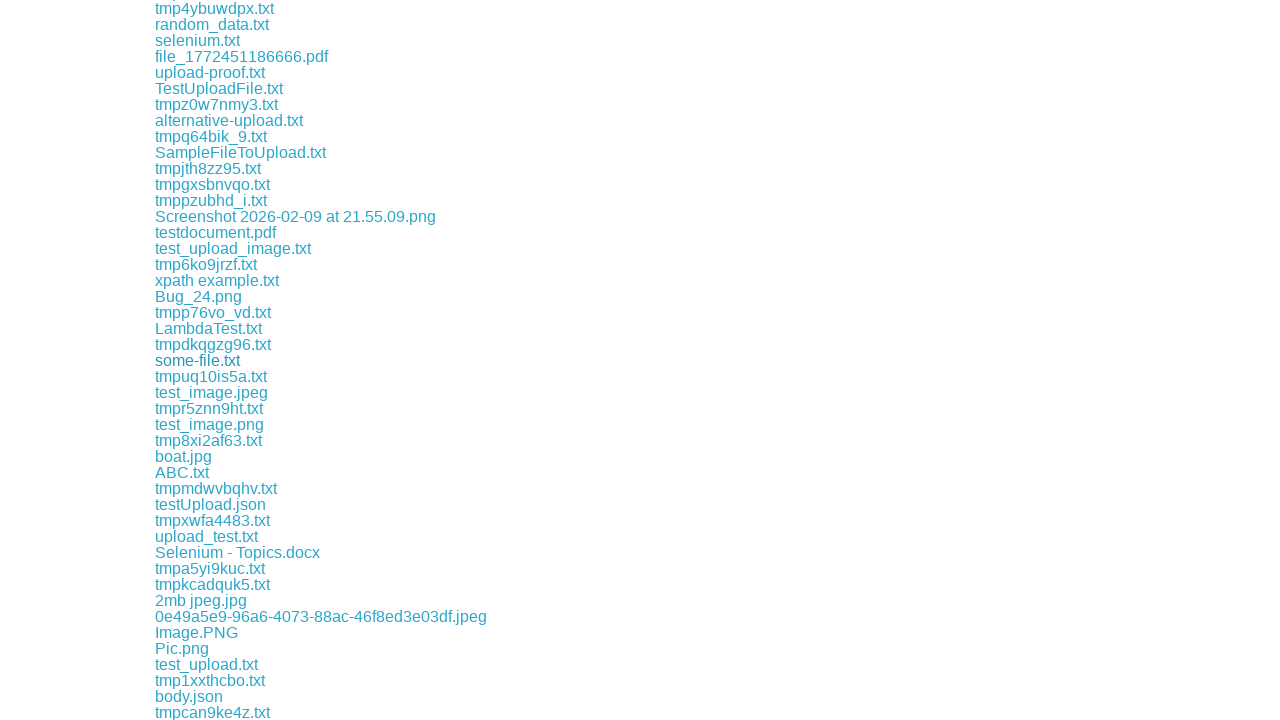

Waited for file download to complete
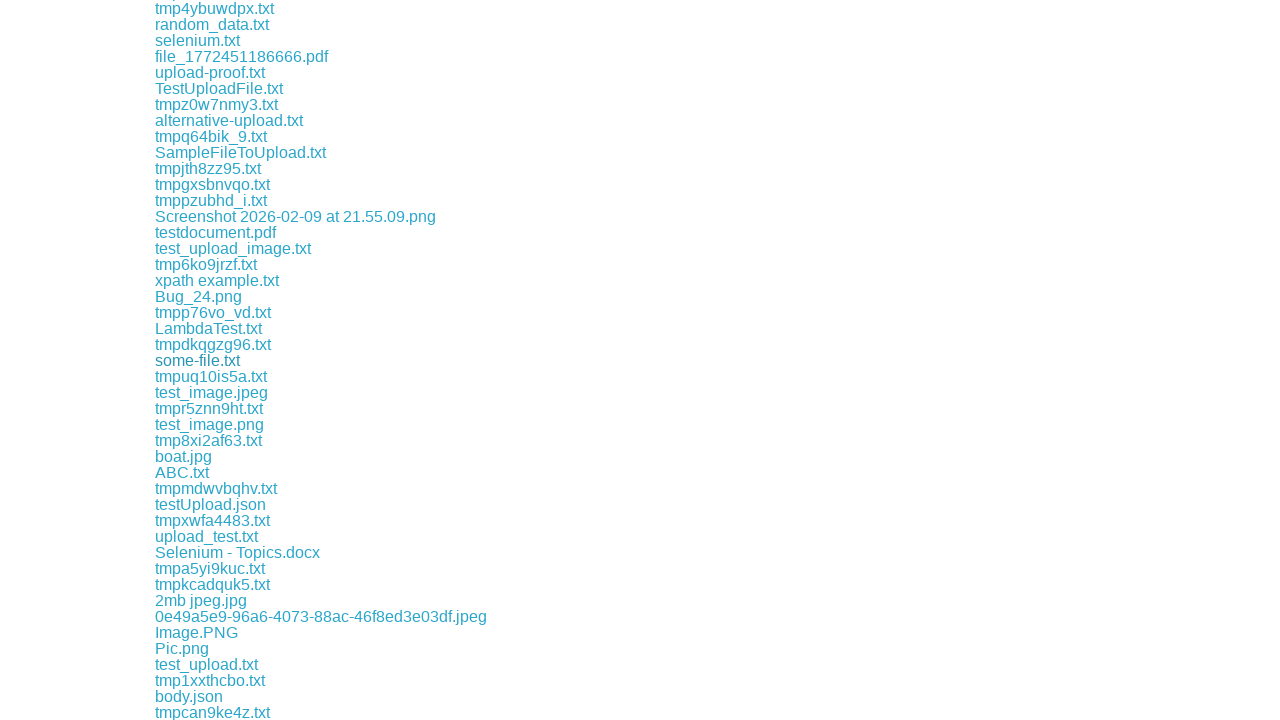

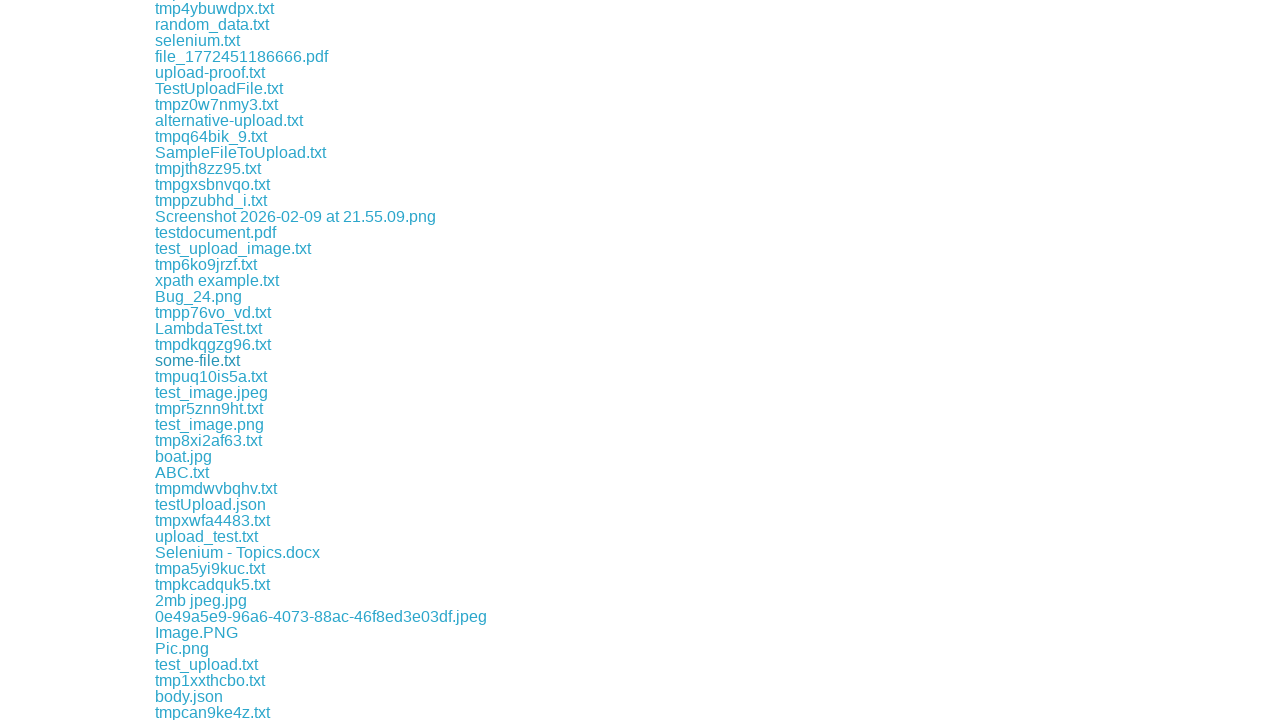